Tests drag-and-drop functionality on jQuery UI demo page by dragging an element into a droppable area within an iframe

Starting URL: https://jqueryui.com/droppable/

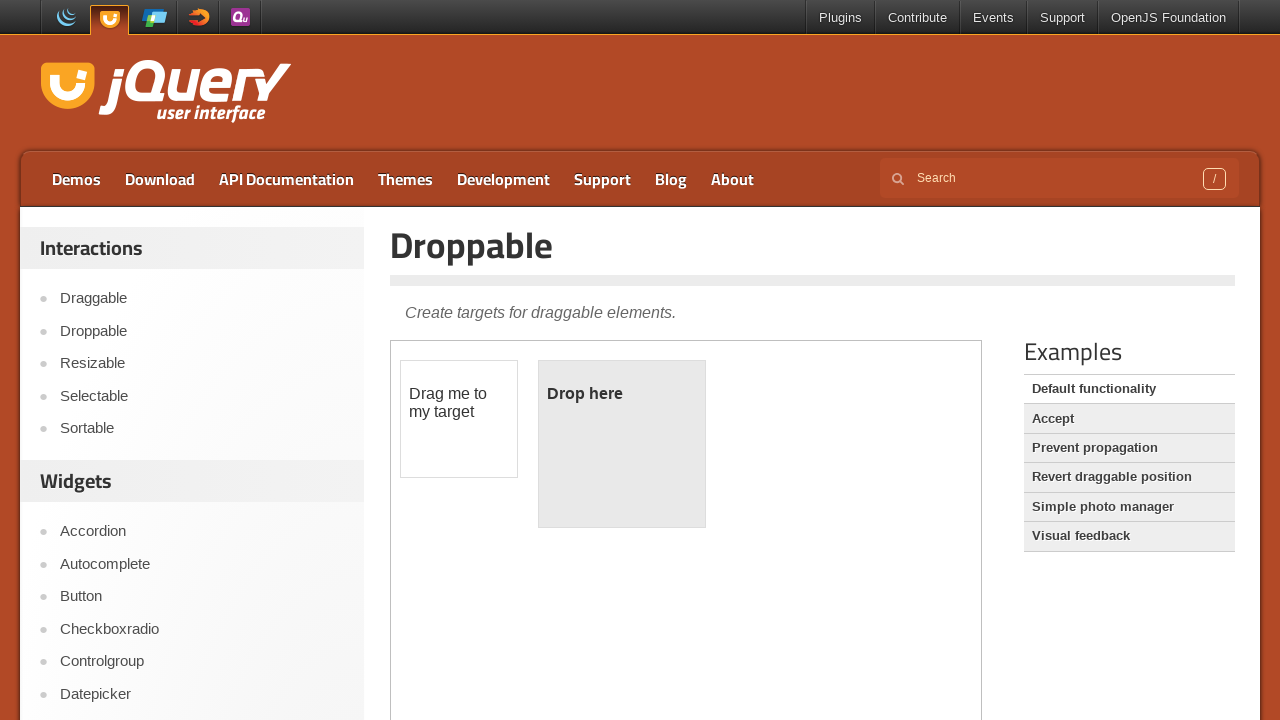

Located the demo iframe for drag-and-drop test
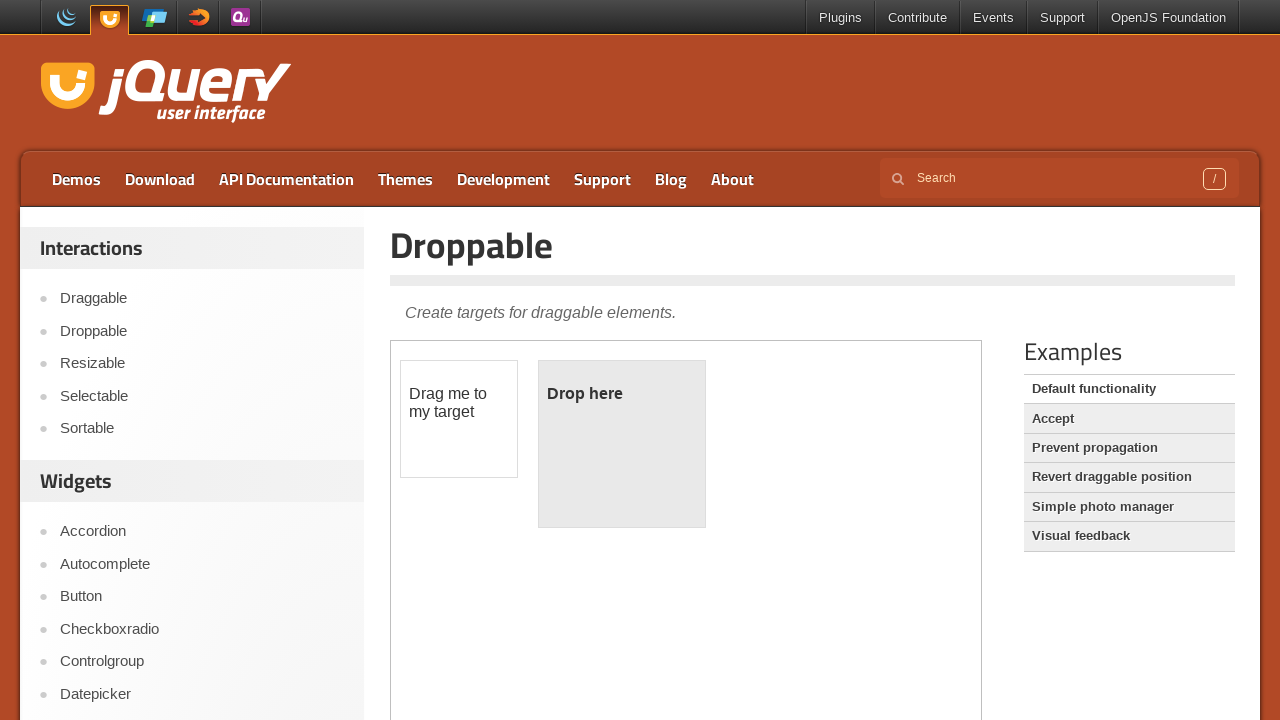

Located the draggable element within the iframe
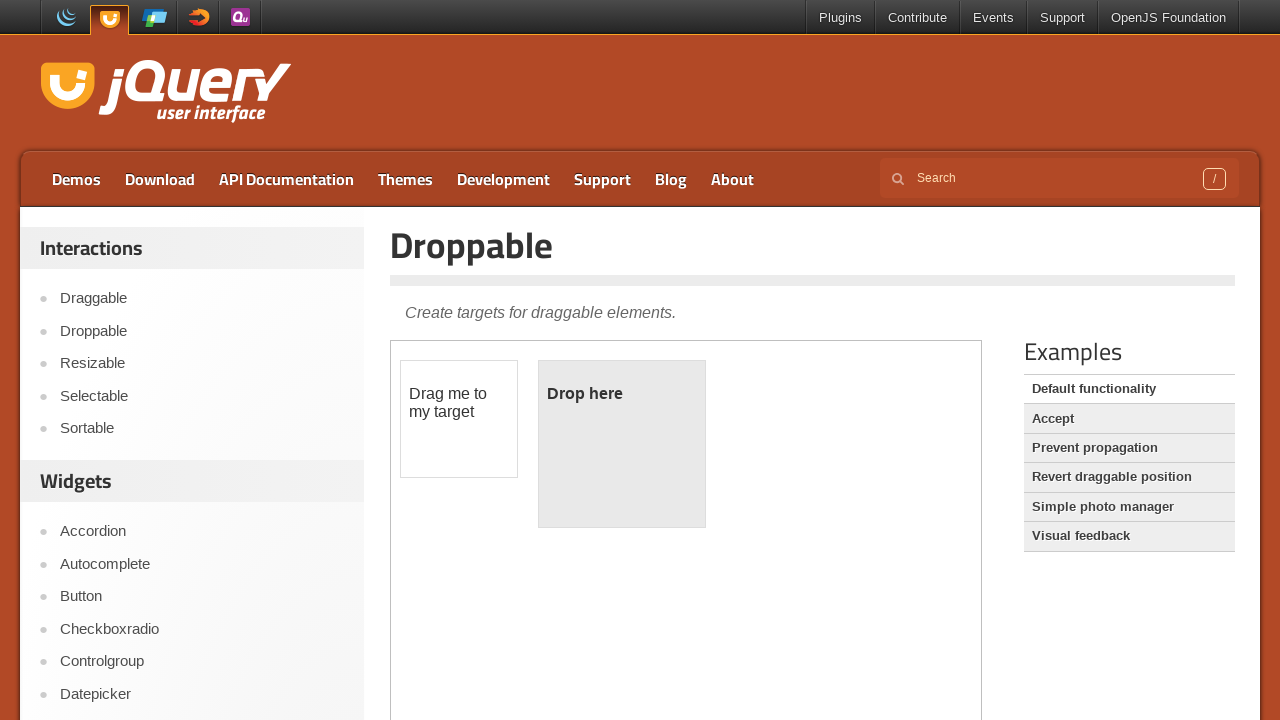

Located the droppable element within the iframe
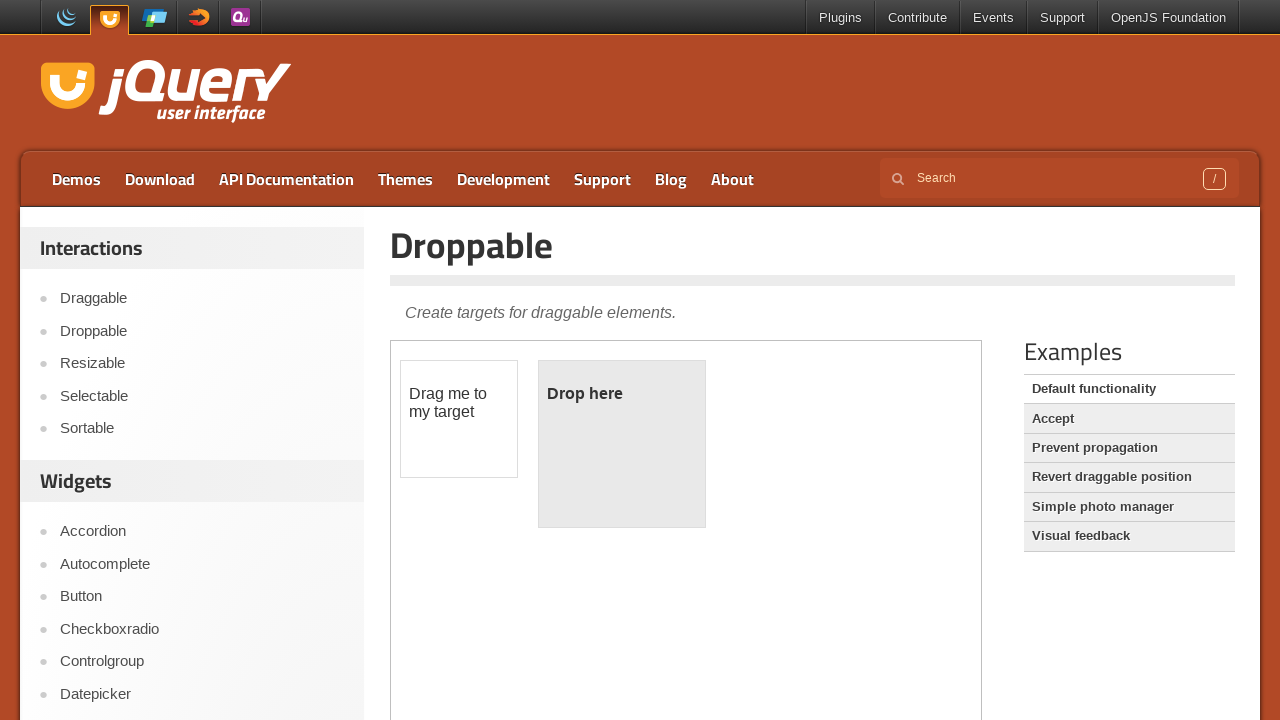

Performed drag-and-drop action, dragging the draggable element into the droppable area at (622, 444)
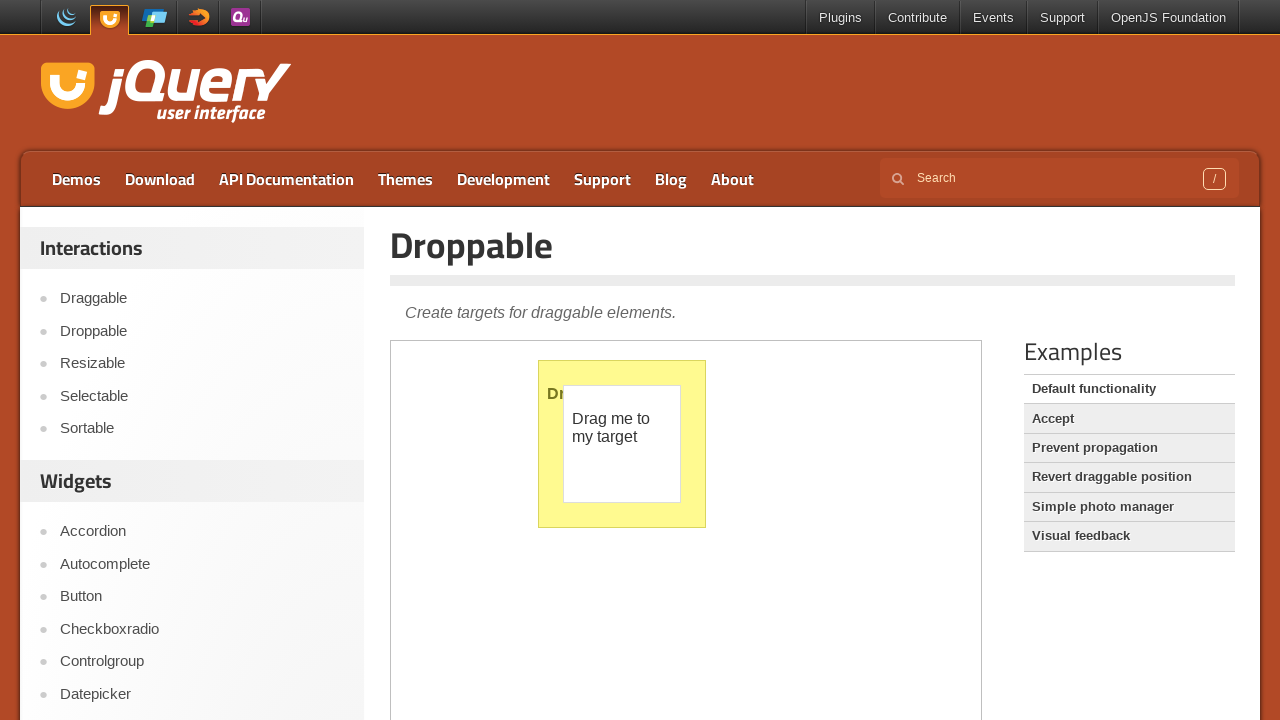

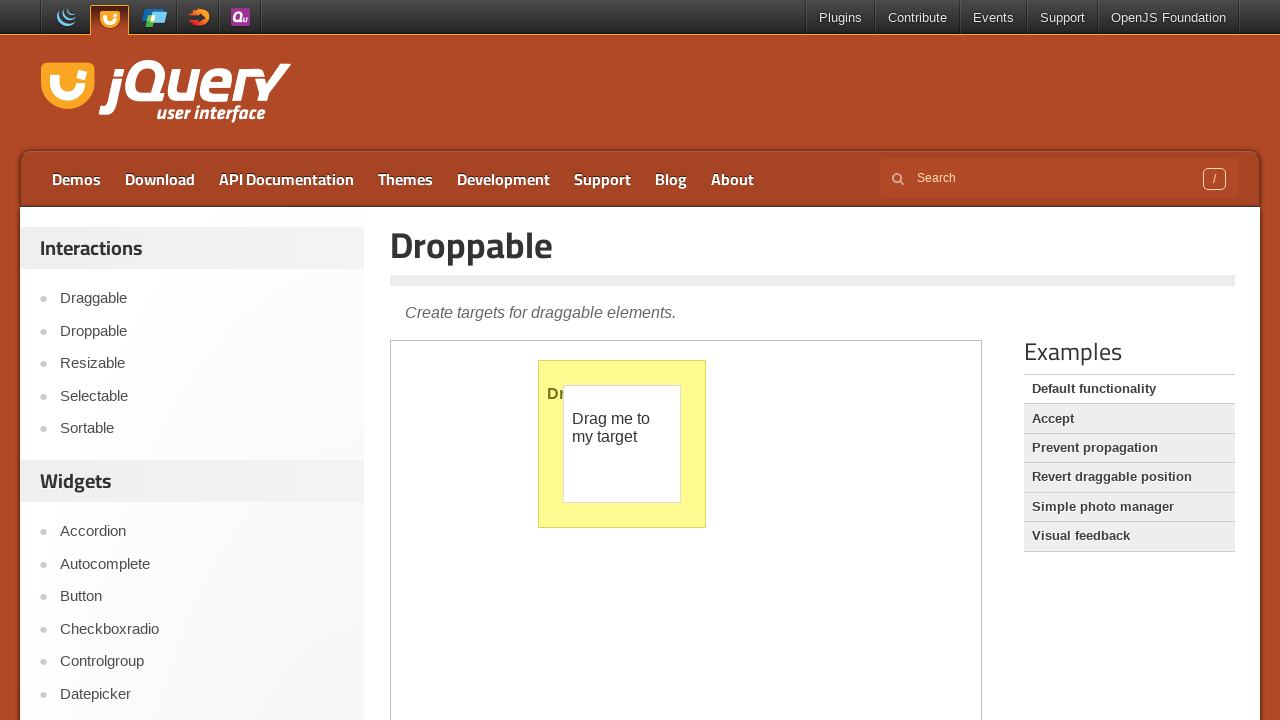